Tests selecting and deselecting a single checkbox and radio button on a form page, verifying their selected states

Starting URL: https://automationfc.github.io/multiple-fields/

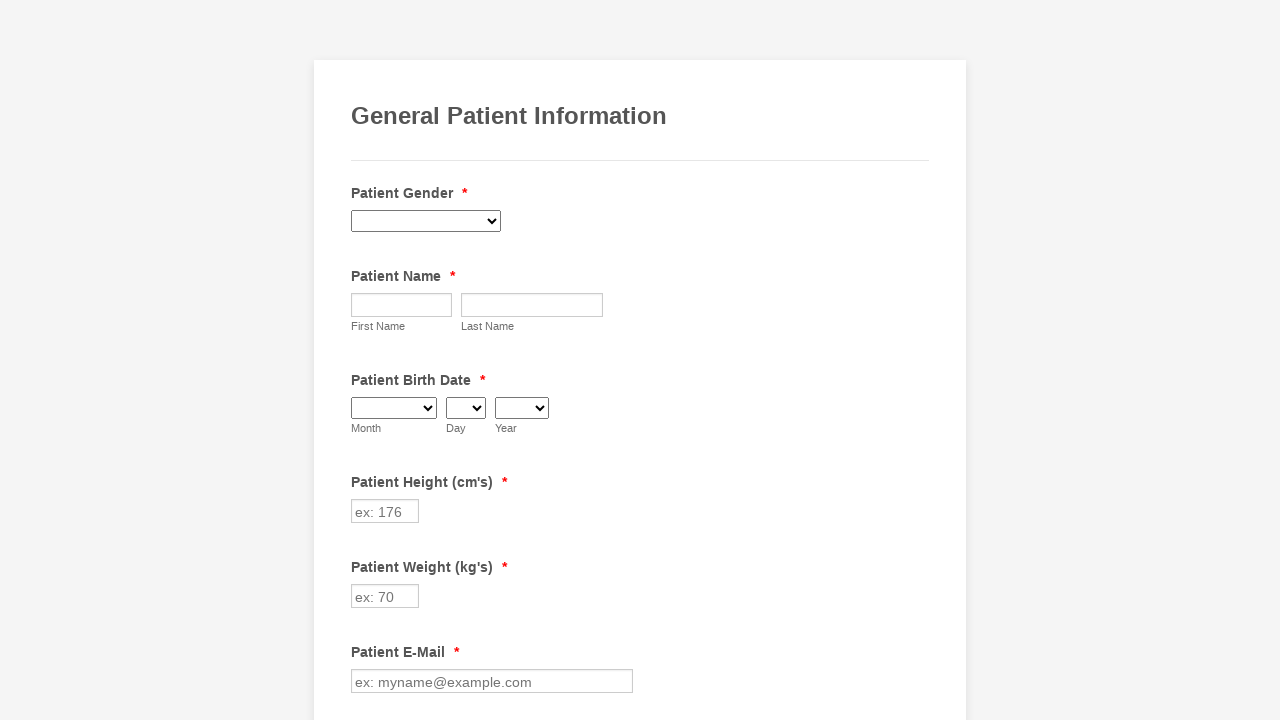

Clicked 'Ulcerative Colitis' checkbox to select it at (362, 360) on xpath=//label[contains(text(),'Ulcerative Colitis')]/preceding-sibling::input
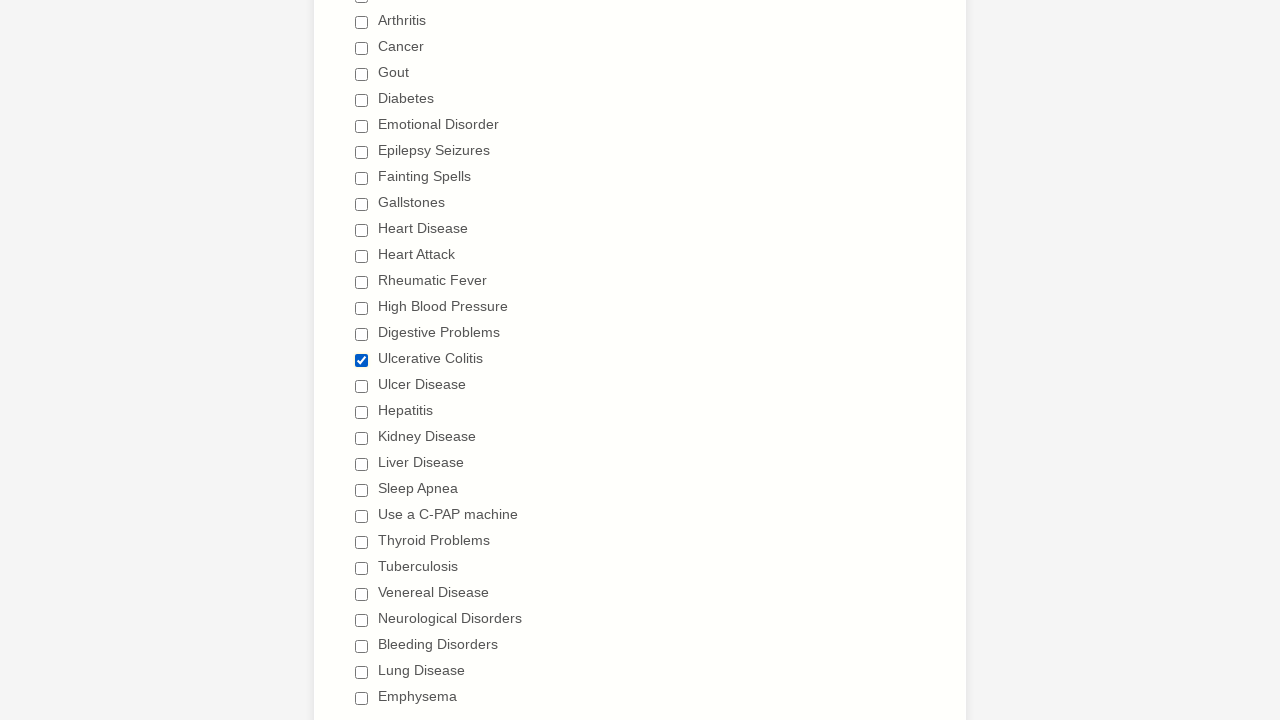

Clicked "I don't drink" radio button to select it at (362, 361) on //label[contains(text(),"I don't drink")]/preceding-sibling::input
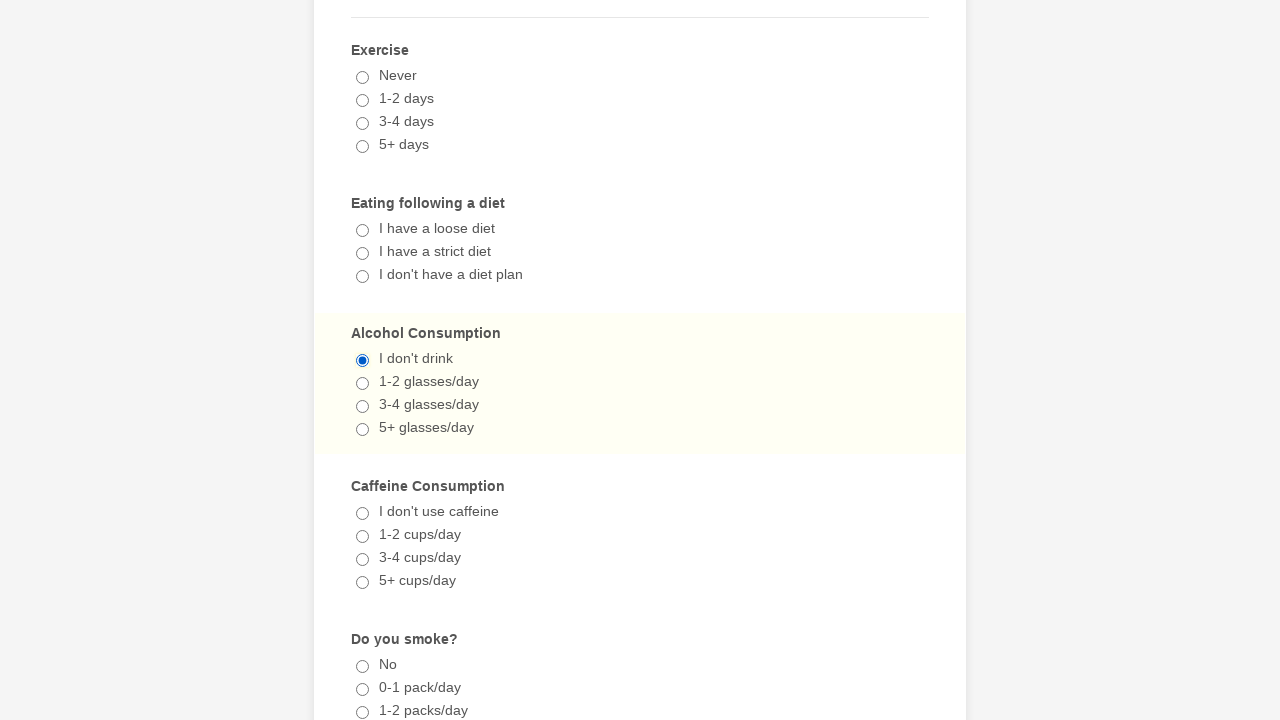

Verified 'Ulcerative Colitis' checkbox is selected
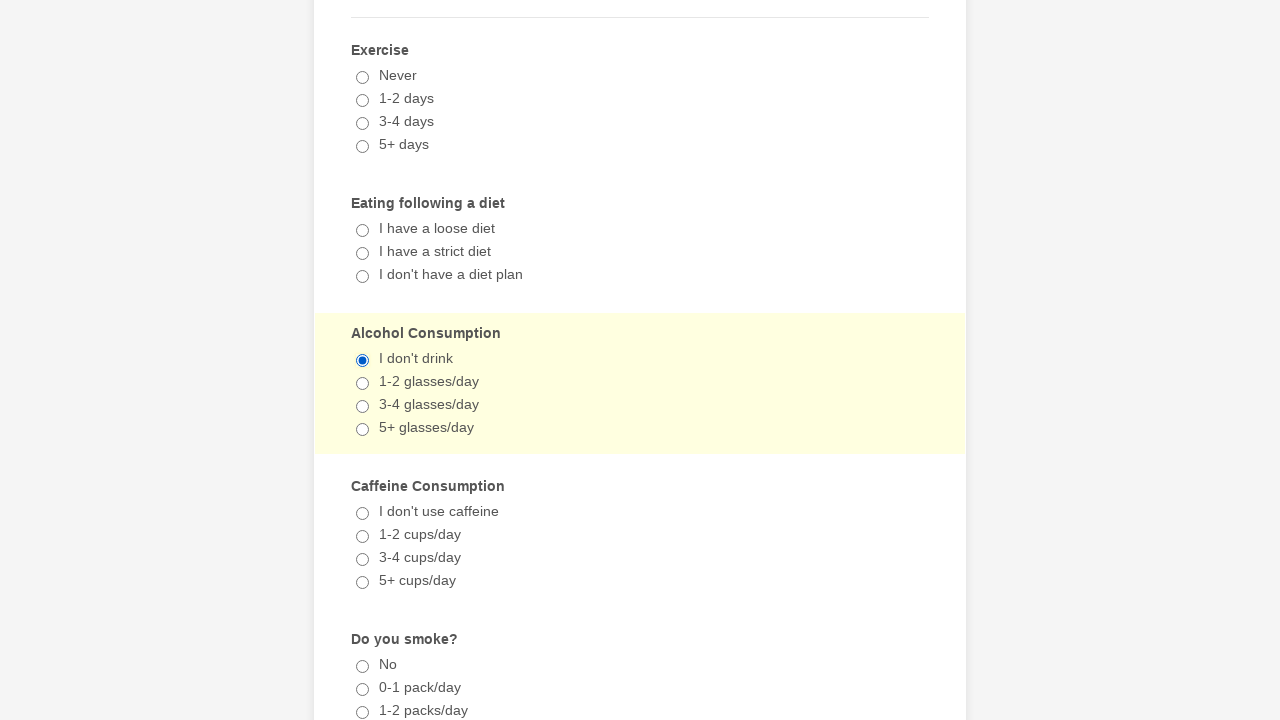

Verified "I don't drink" radio button is selected
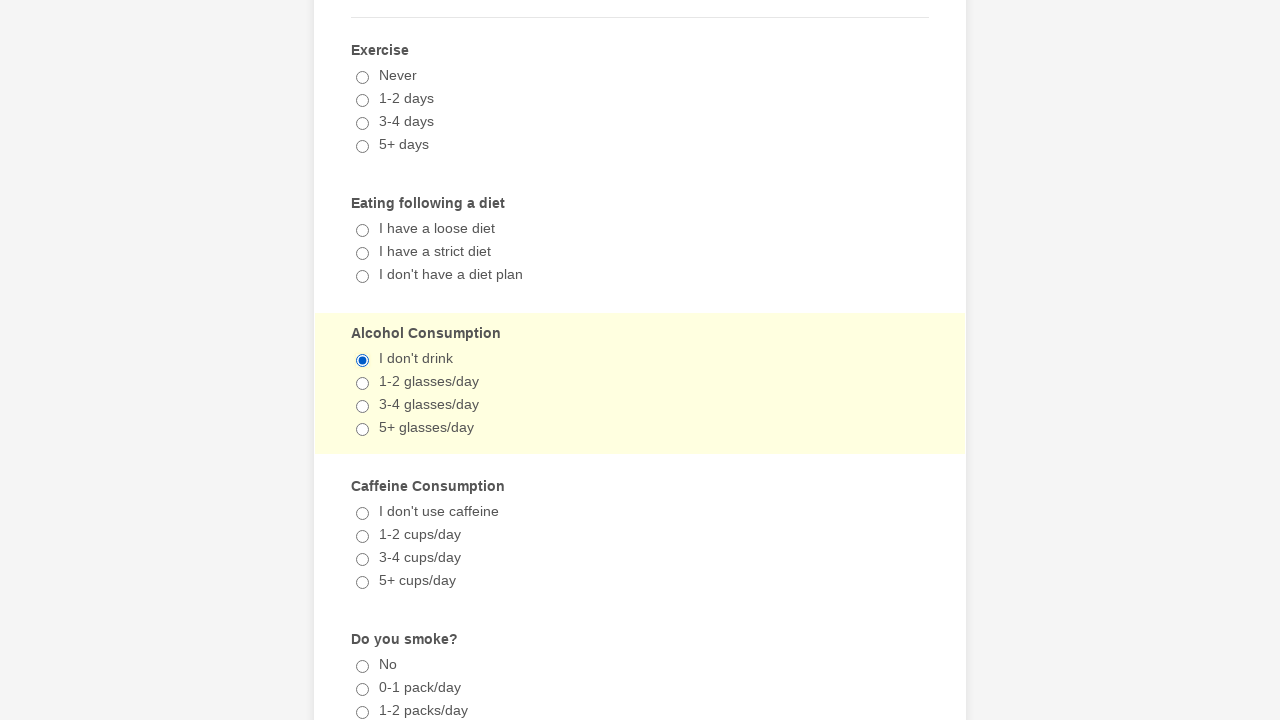

Clicked 'Ulcerative Colitis' checkbox again to deselect it at (362, 360) on xpath=//label[contains(text(),'Ulcerative Colitis')]/preceding-sibling::input
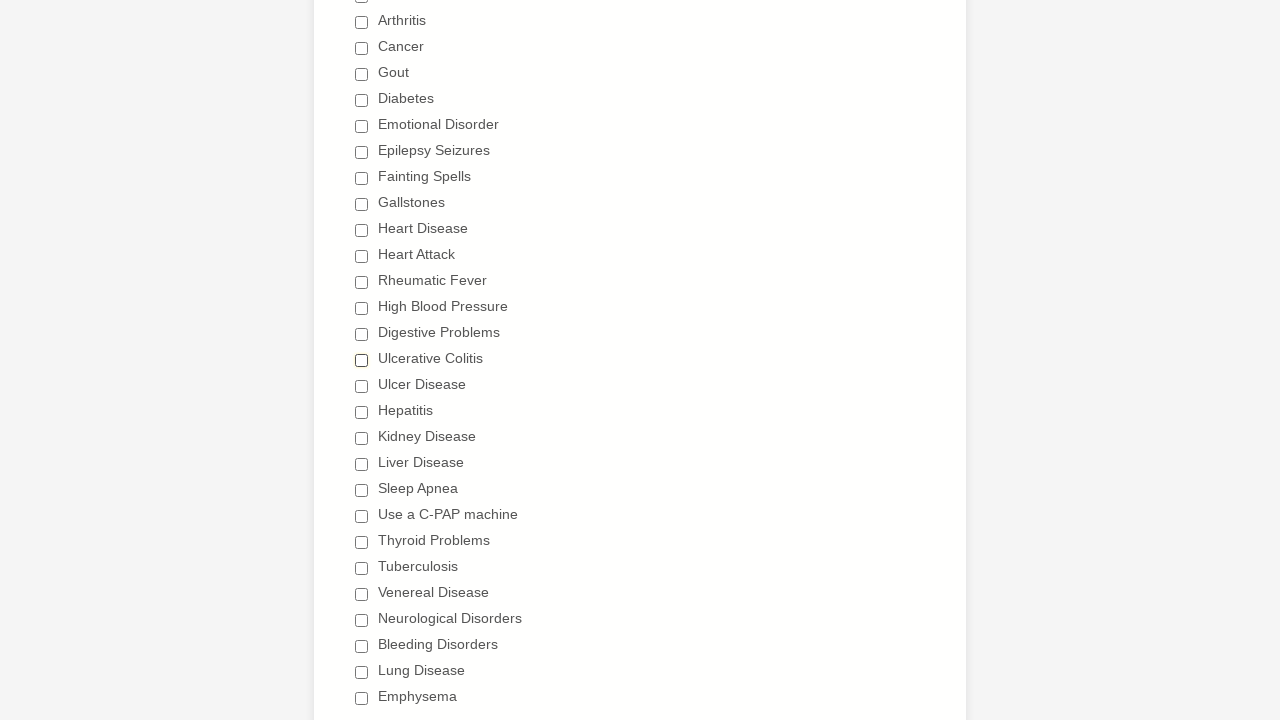

Clicked "I don't drink" radio button again at (362, 361) on //label[contains(text(),"I don't drink")]/preceding-sibling::input
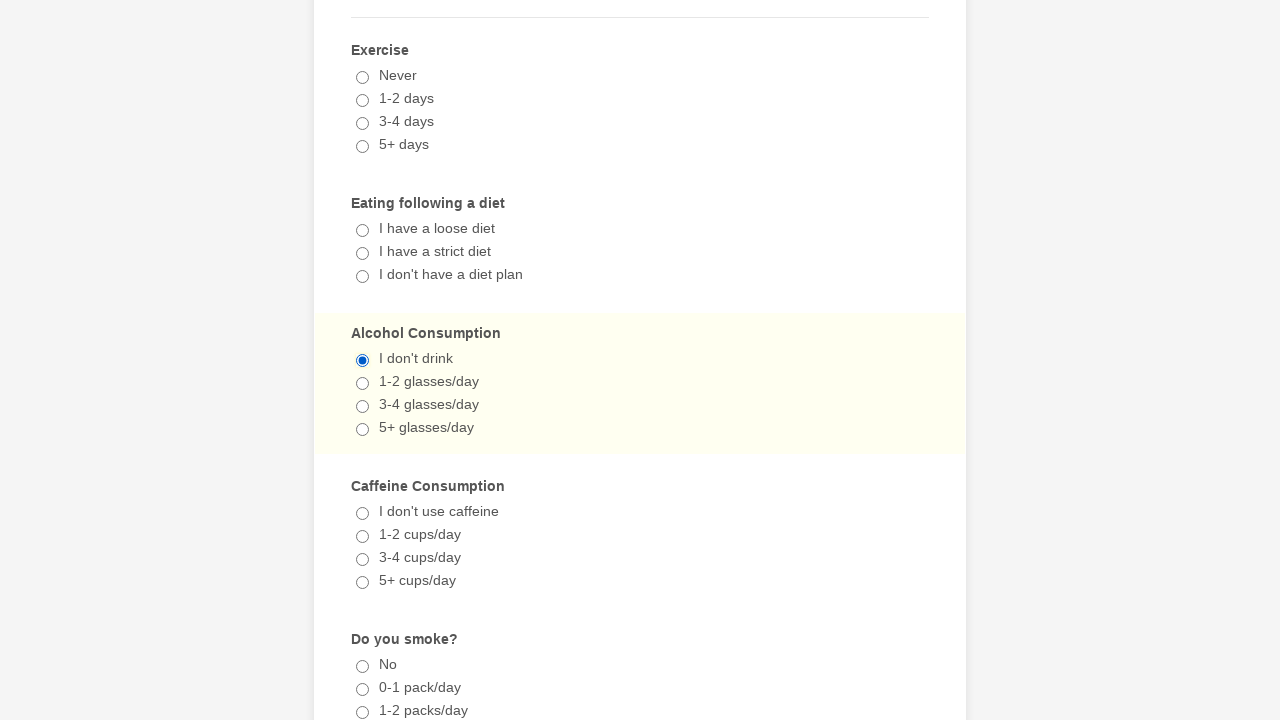

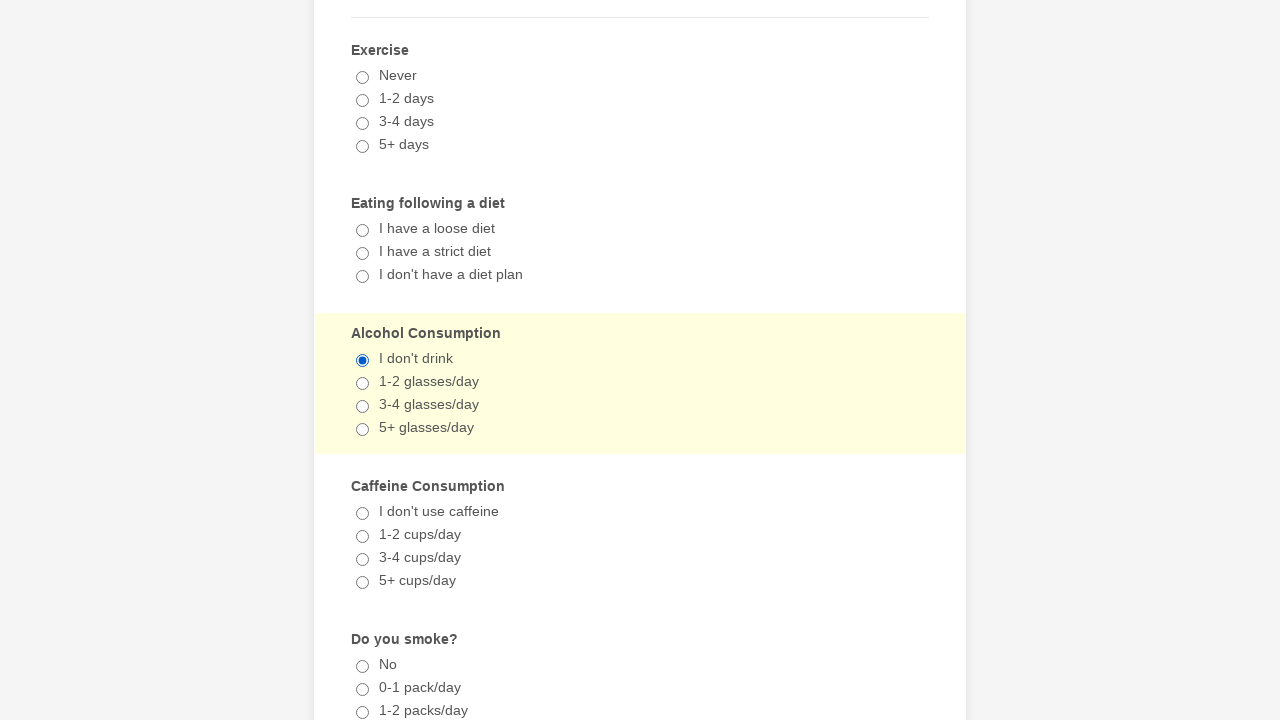